Tests a registration form by filling in first name, middle name, last name, address, and selecting skills from a dropdown

Starting URL: https://demo.automationtesting.in/Register.html

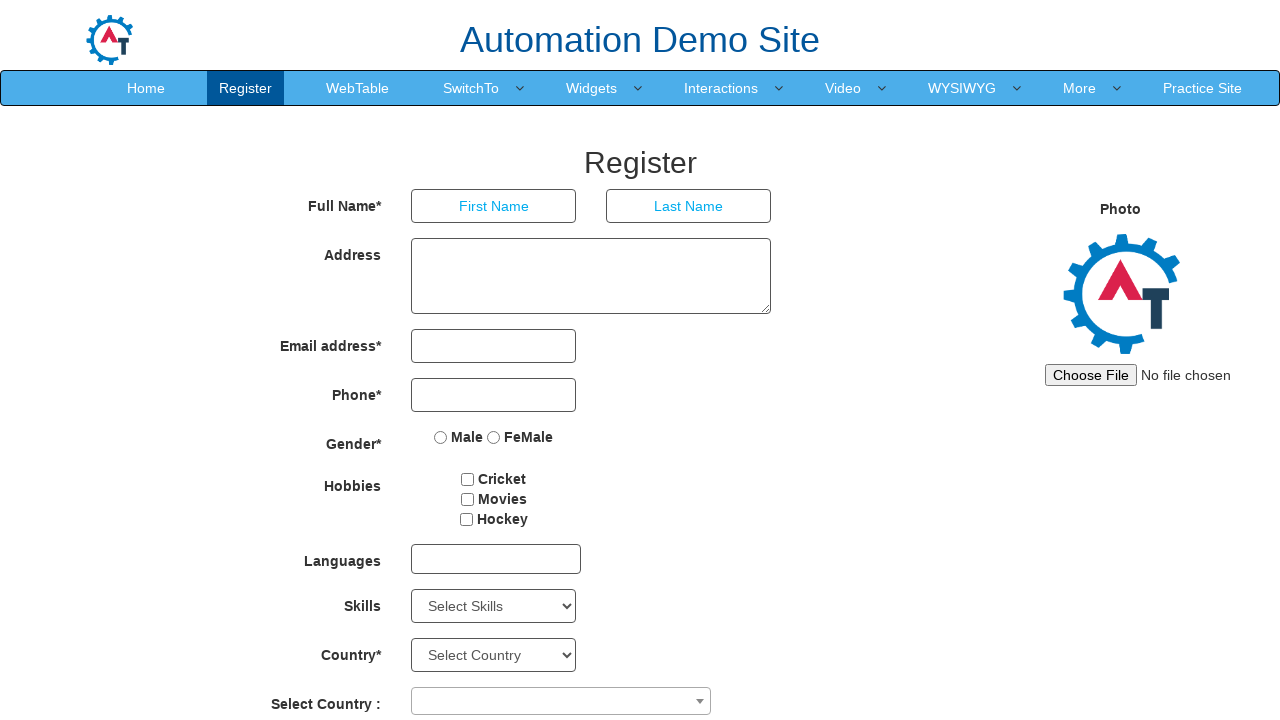

Filled First Name field with 'Pradyumna' on input[placeholder='First Name']
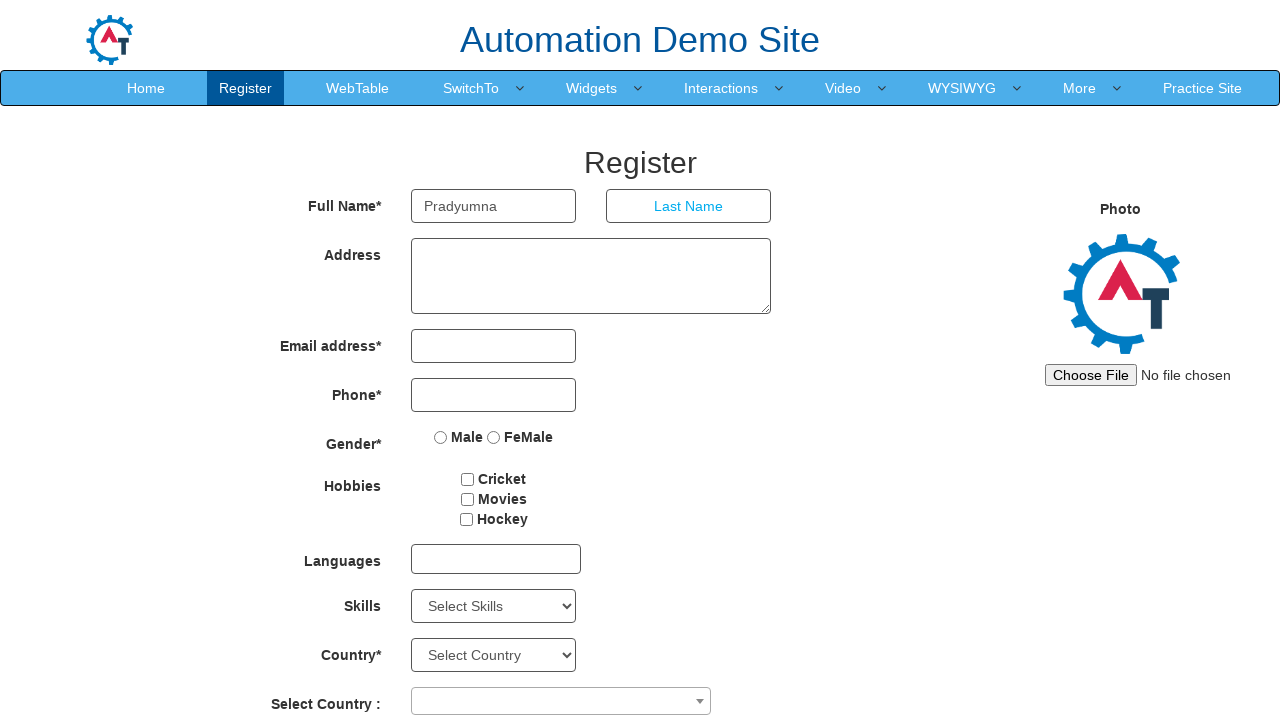

Middle Name field not found, skipped on input[placeholder='Middle Name']
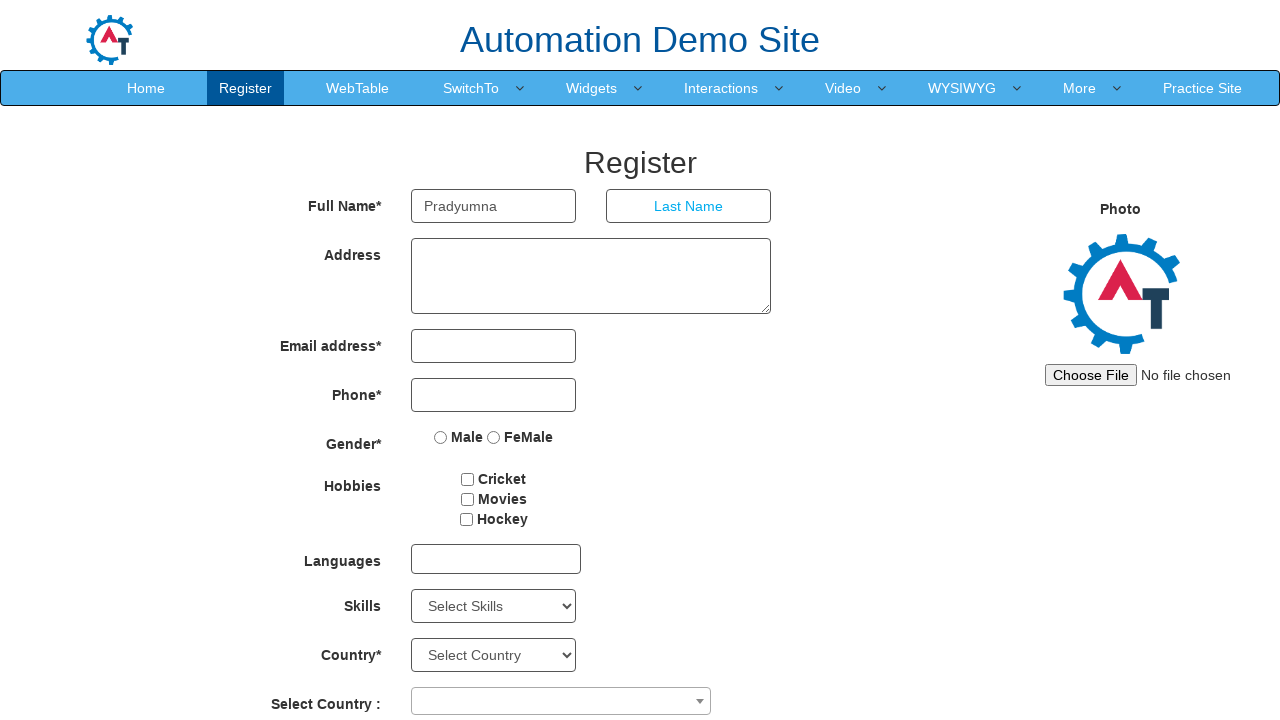

Filled Last Name field with 'Dole' on input[placeholder='Last Name']
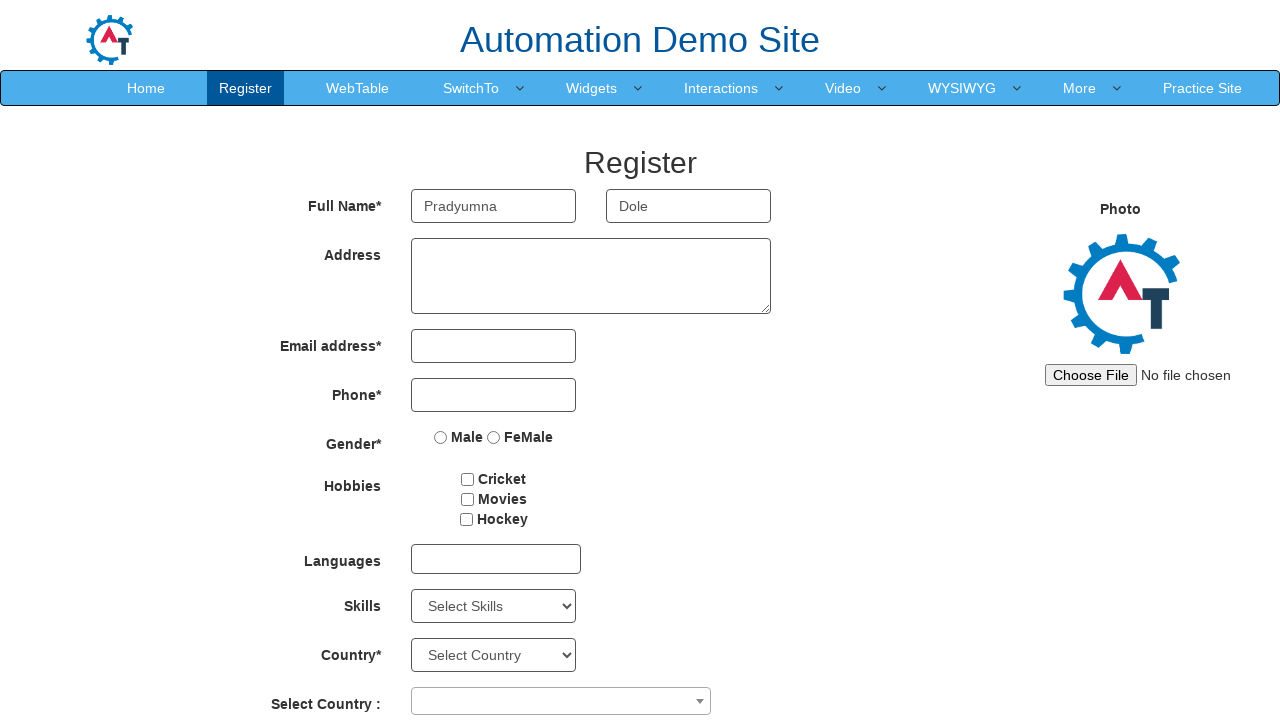

Filled Address field with 'Sinhagad Road' on textarea[ng-model='Adress']
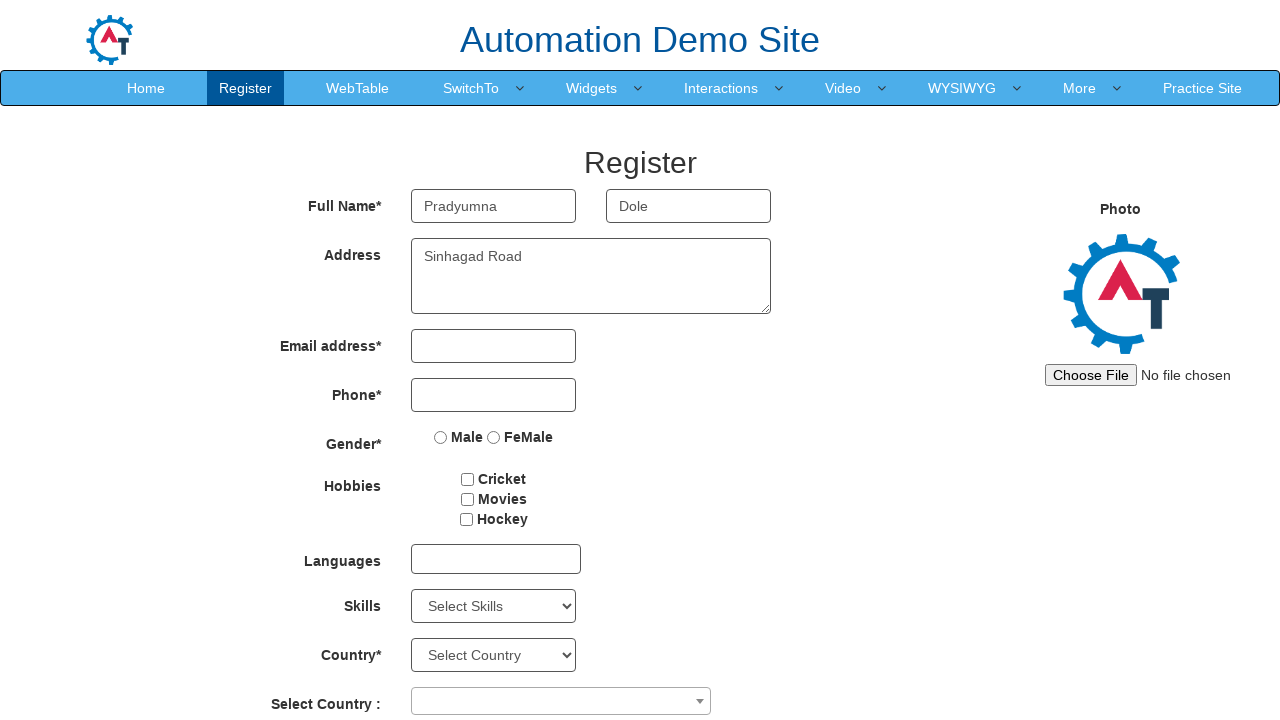

Selected 'Android' from Skills dropdown on select#Skills
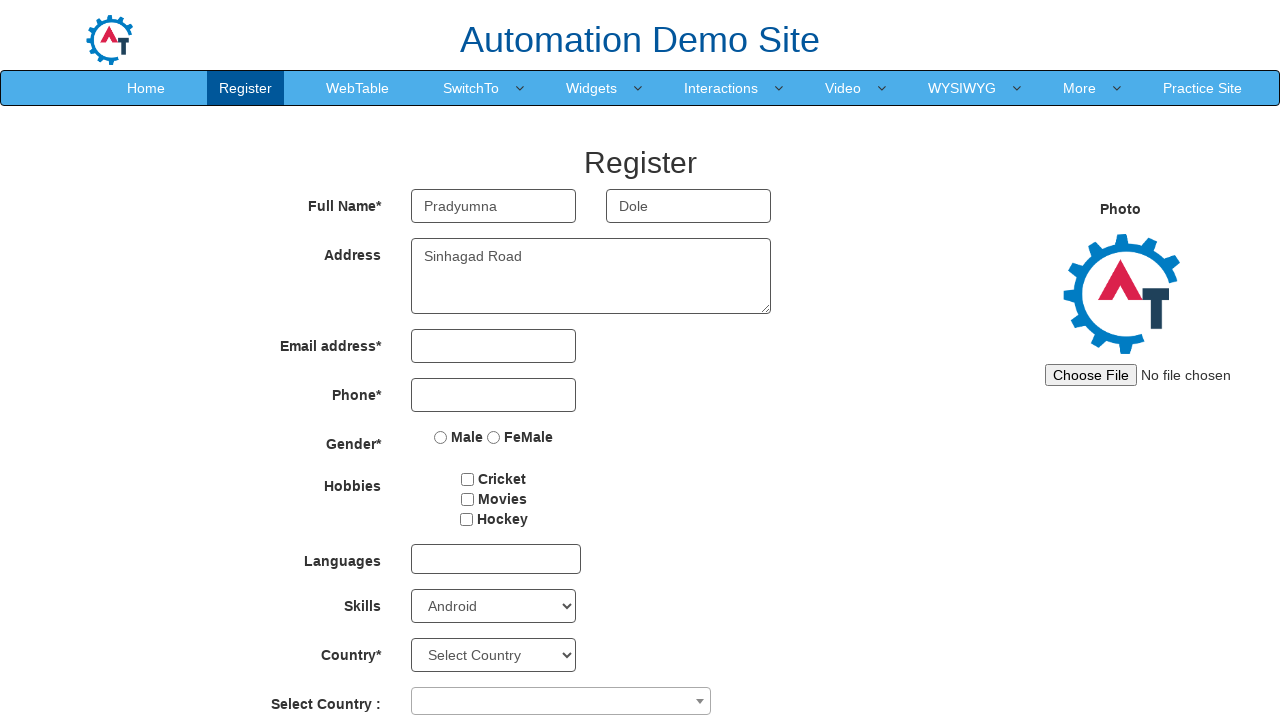

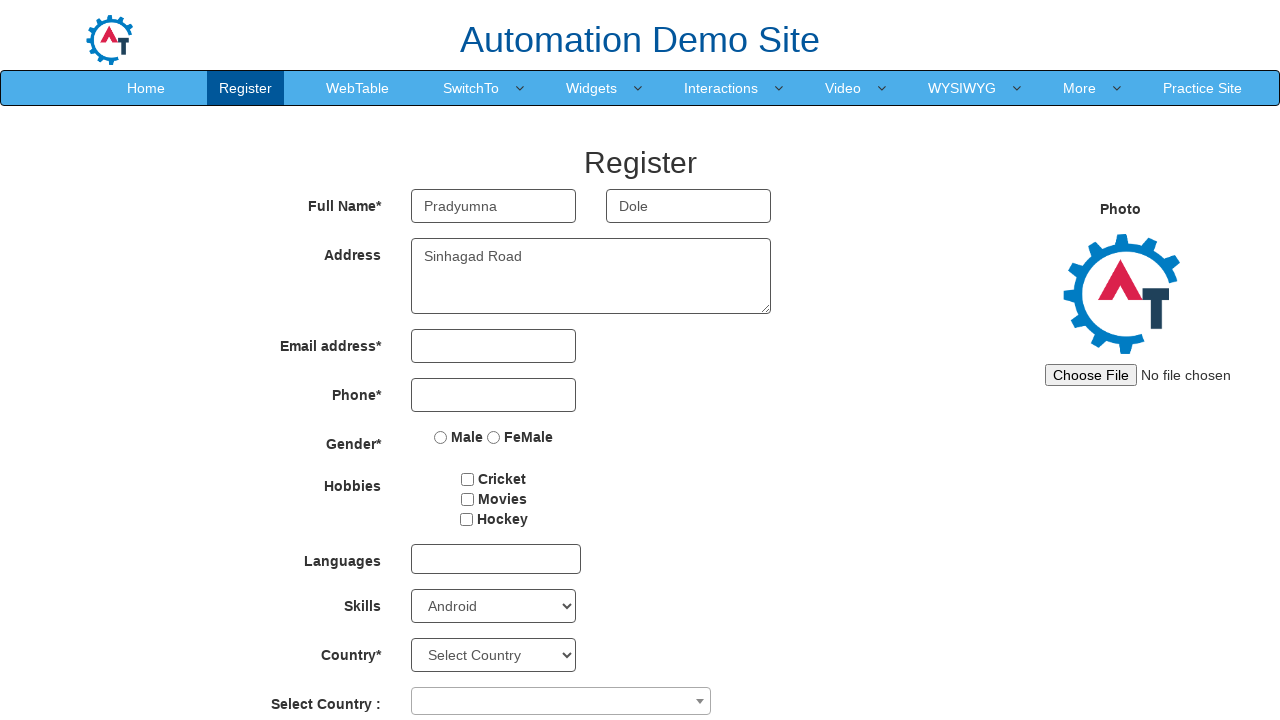